Tests double-click functionality by clicking on Basic Elements tab, scrolling to an element, and double-clicking it to trigger an alert

Starting URL: http://automationbykrishna.com/

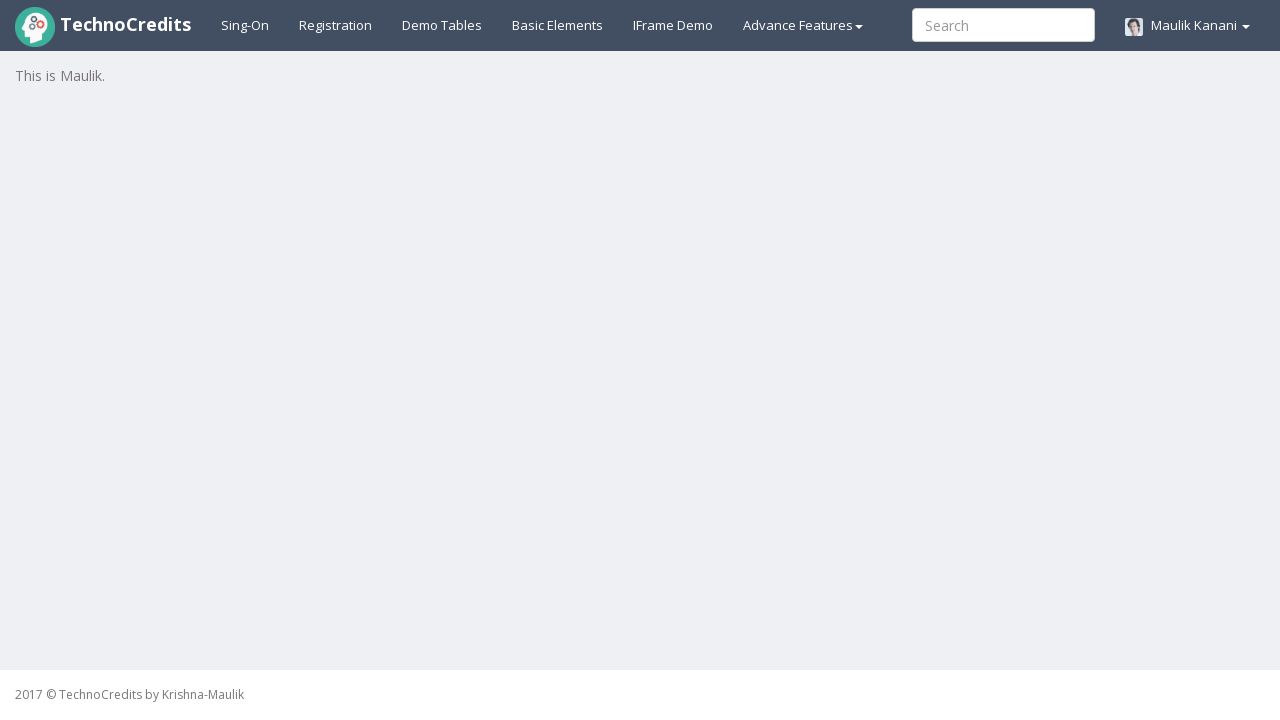

Clicked on Basic Elements tab at (558, 25) on #basicelements
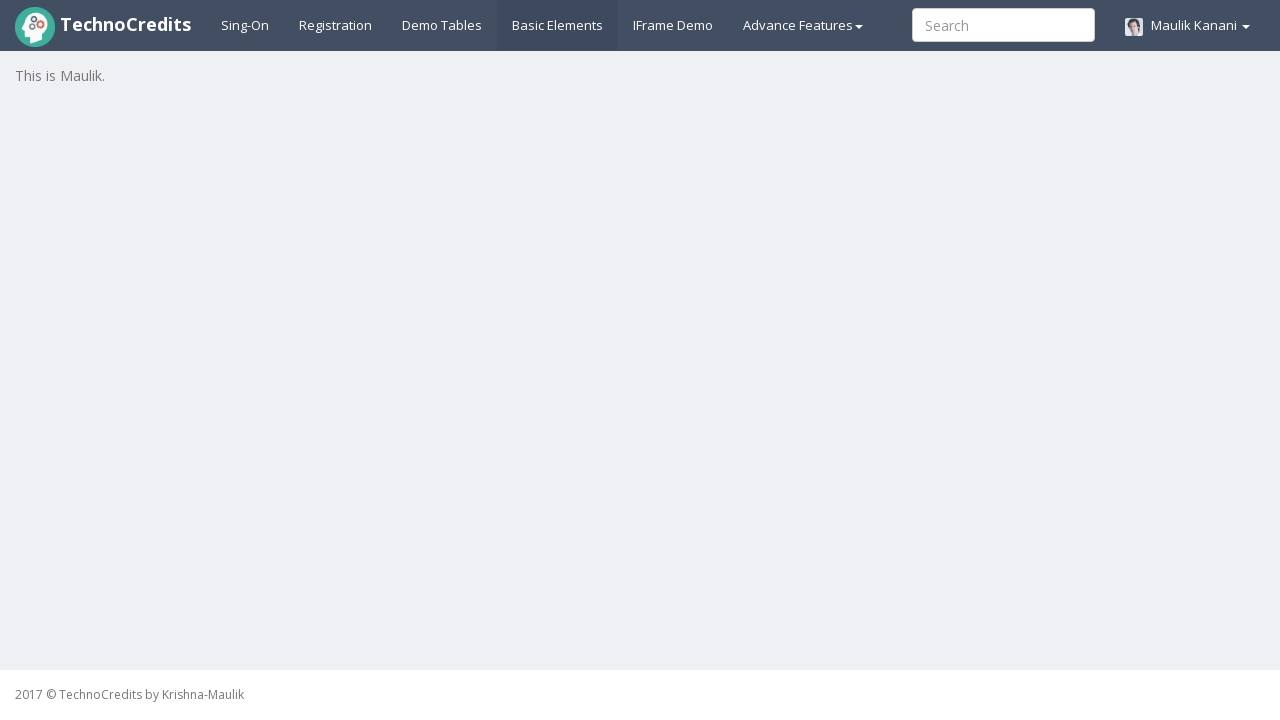

Waited 2000ms for page to load
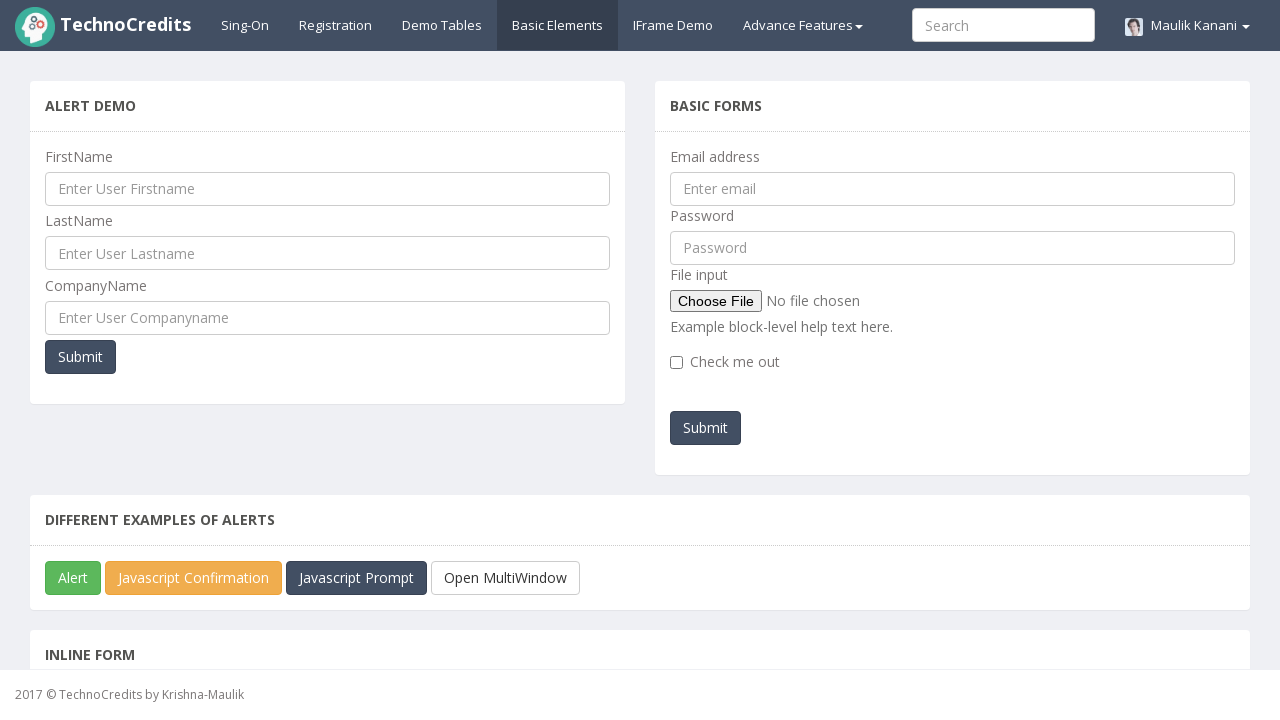

Located double-click element
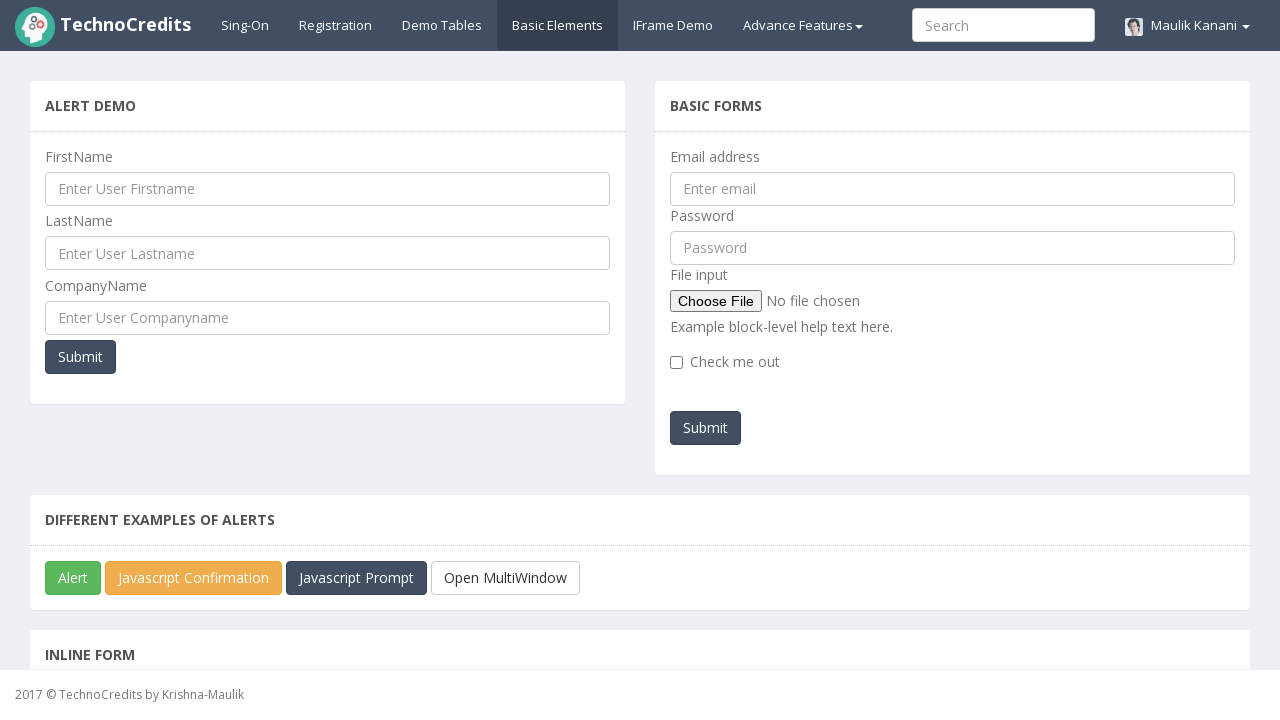

Scrolled to double-click element
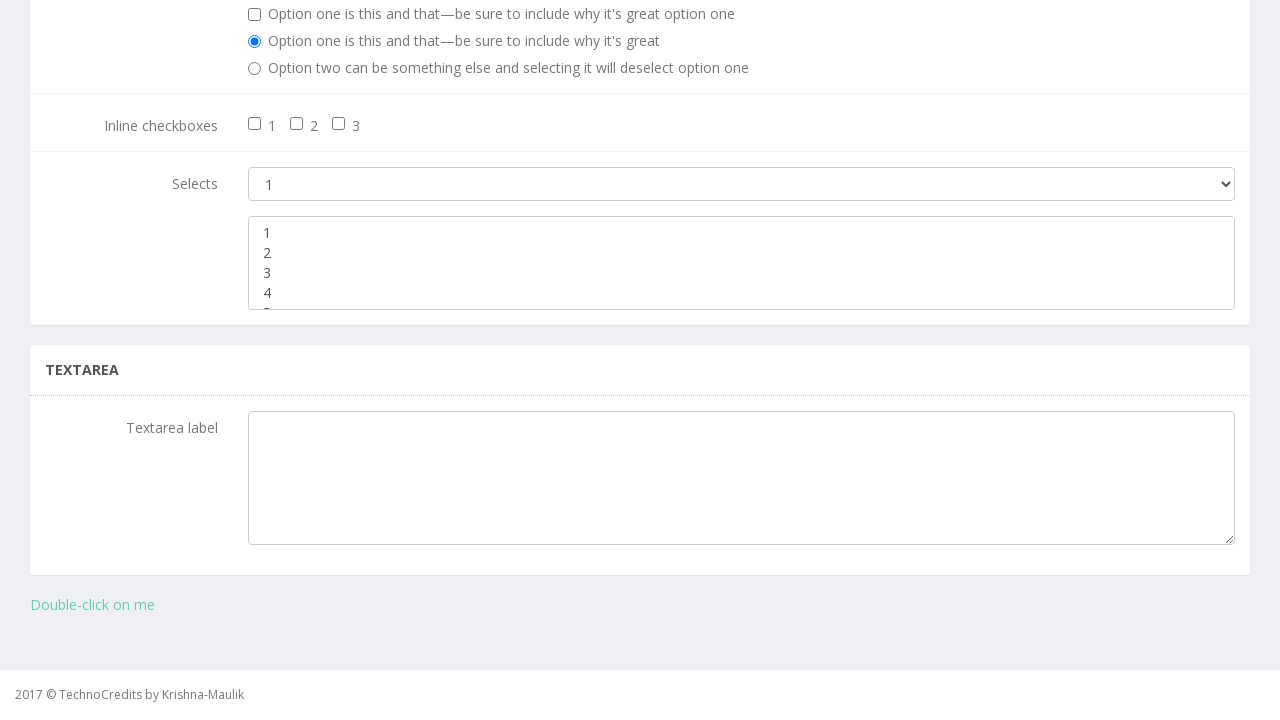

Set up dialog handler to accept alerts
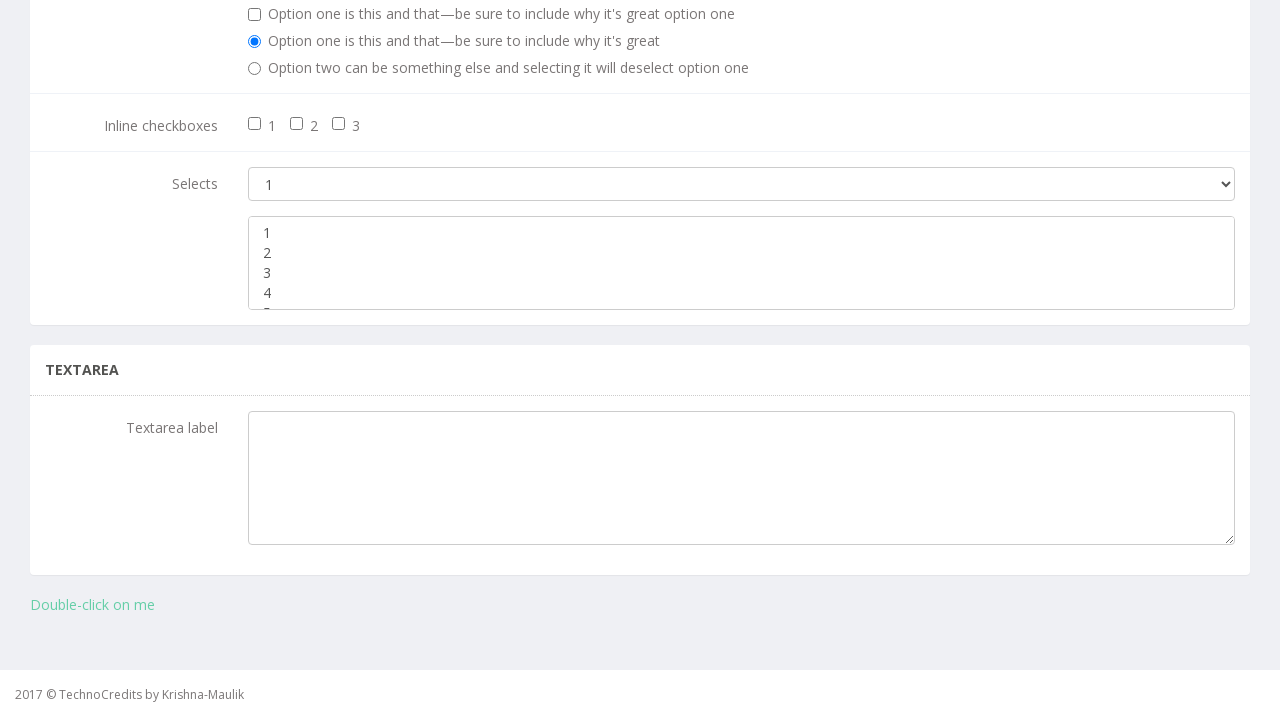

Double-clicked on element to trigger alert at (92, 605) on xpath=//a[@ondblclick='doubleClick()']
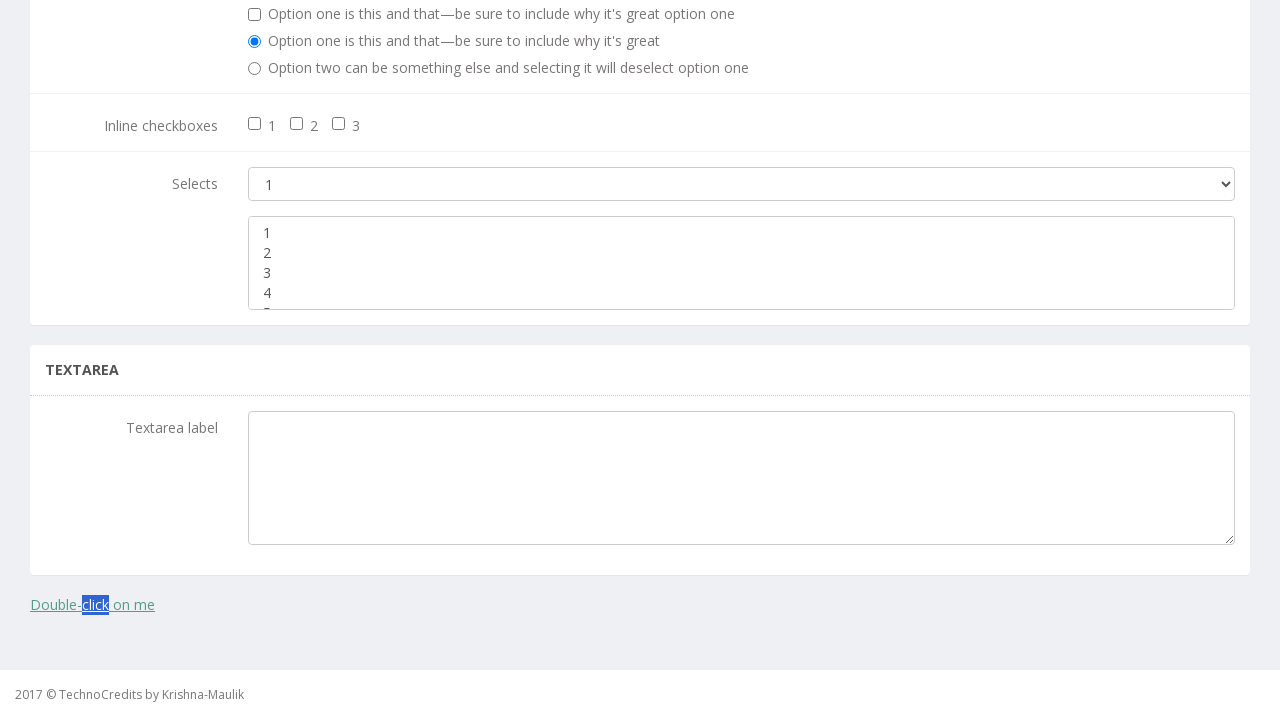

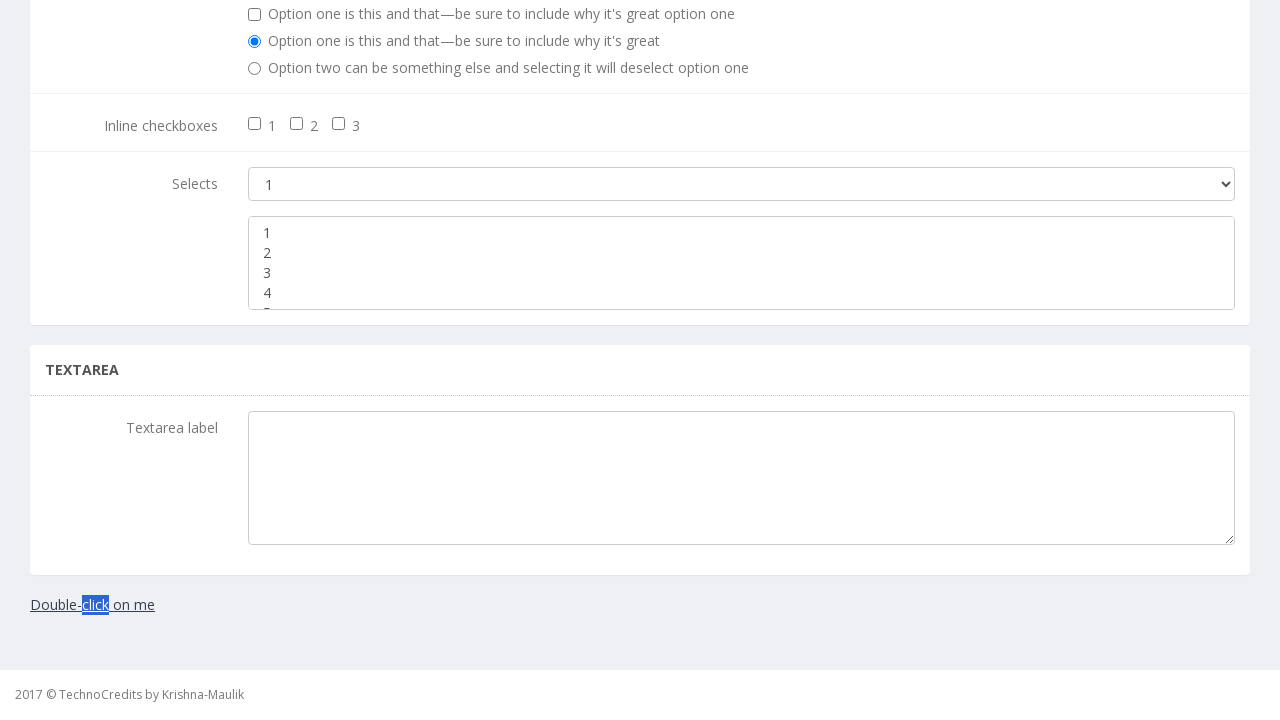